Tests handling of child windows by clicking a link that opens a new tab, extracting text from the new page, and using it to fill a form field on the original page

Starting URL: https://rahulshettyacademy.com/loginpagePractise/

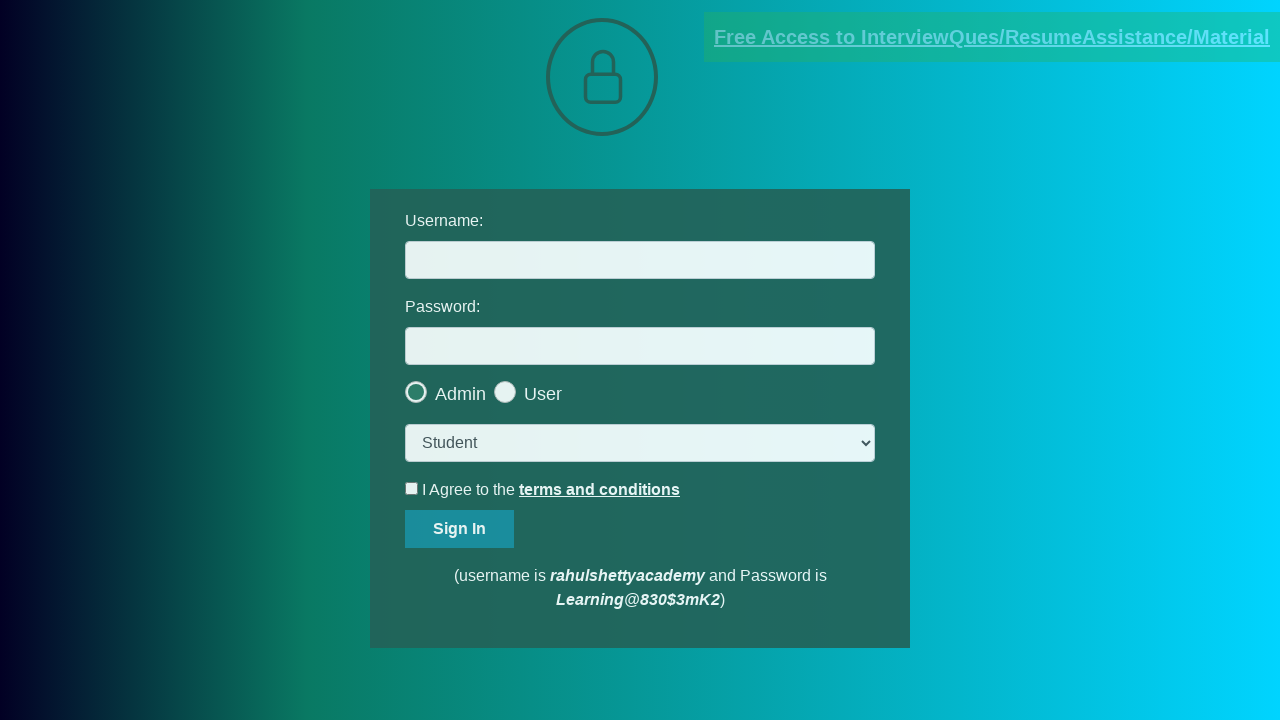

Clicked link to open new tab/window at (992, 37) on [href*='documents-request']
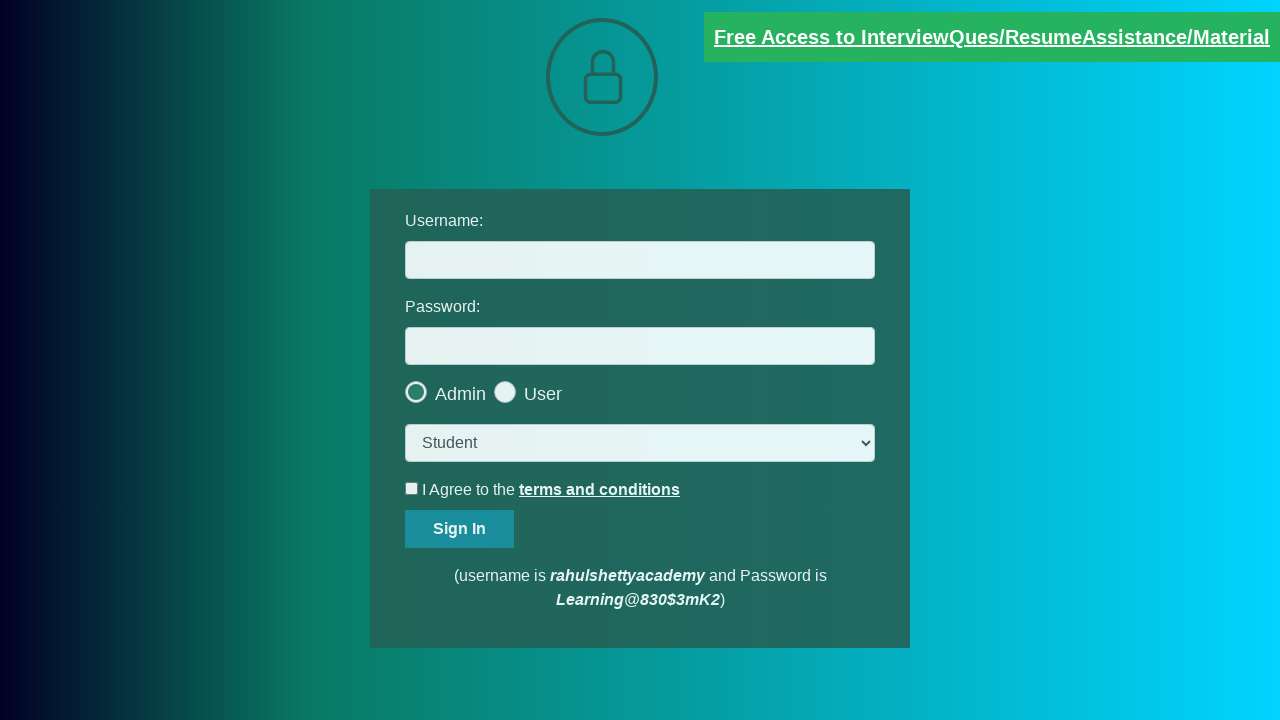

Captured new page/window handle
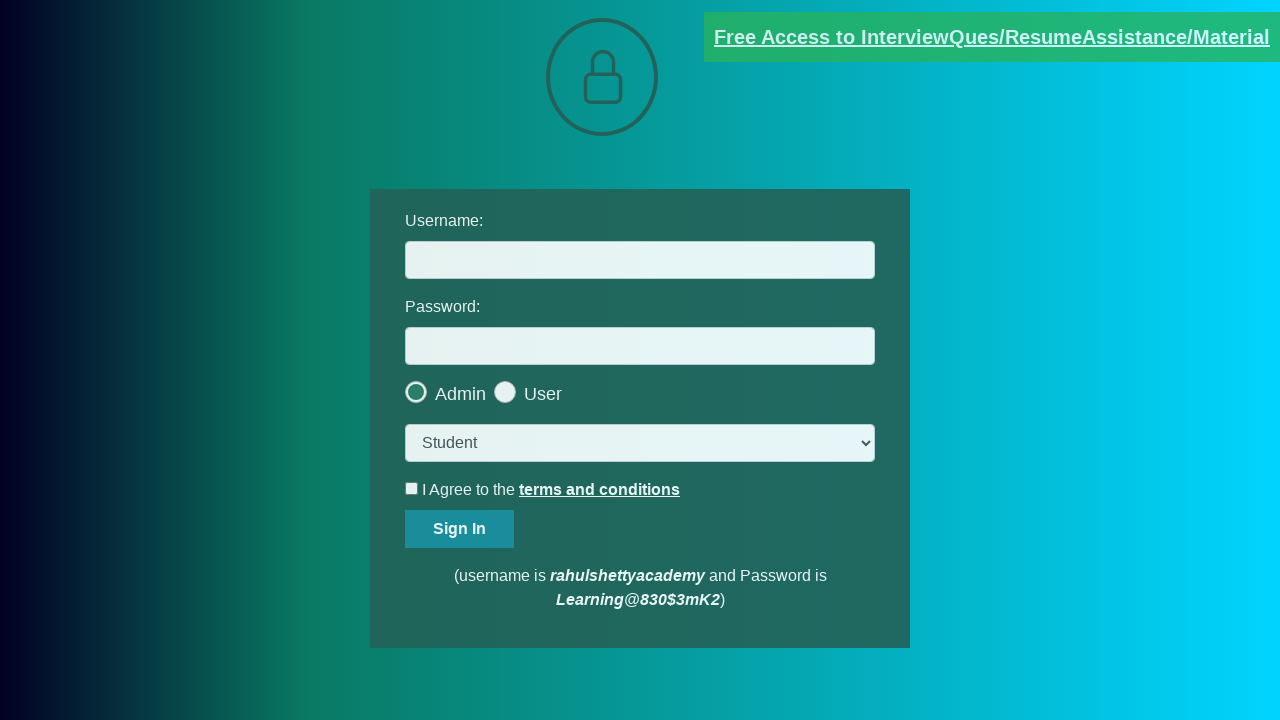

New page loaded completely
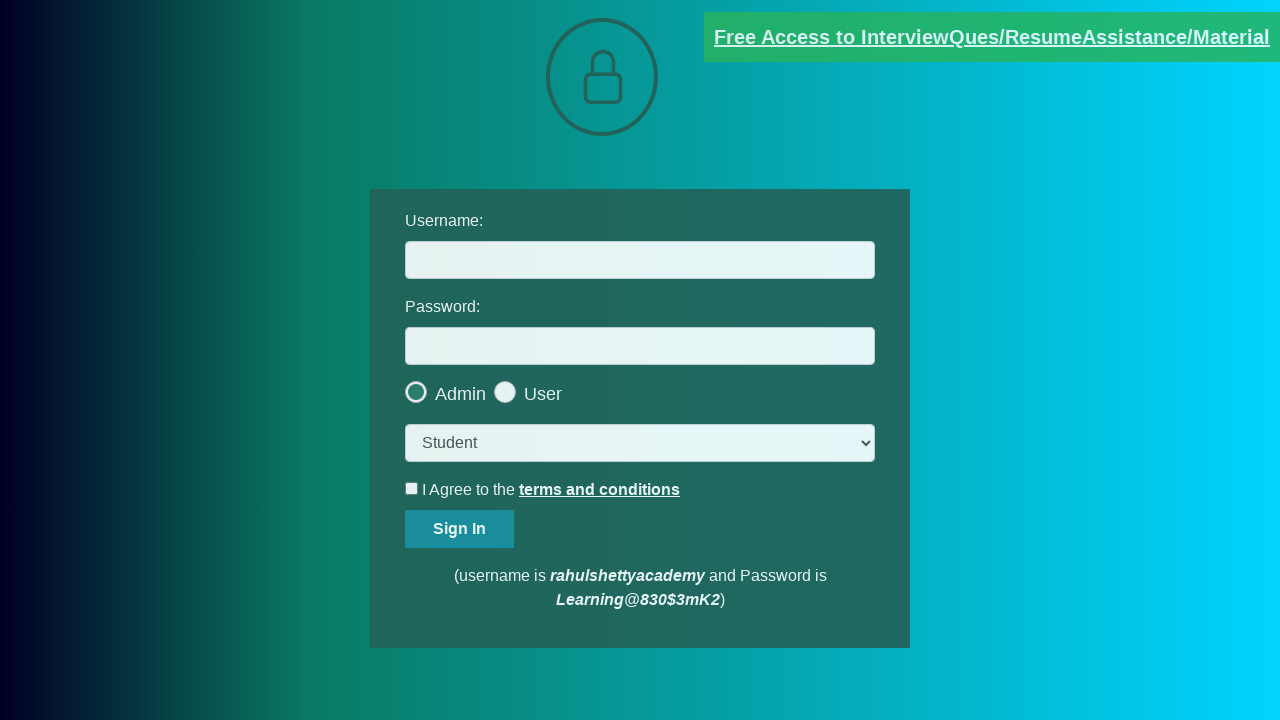

Extracted text from new page element with class 'red'
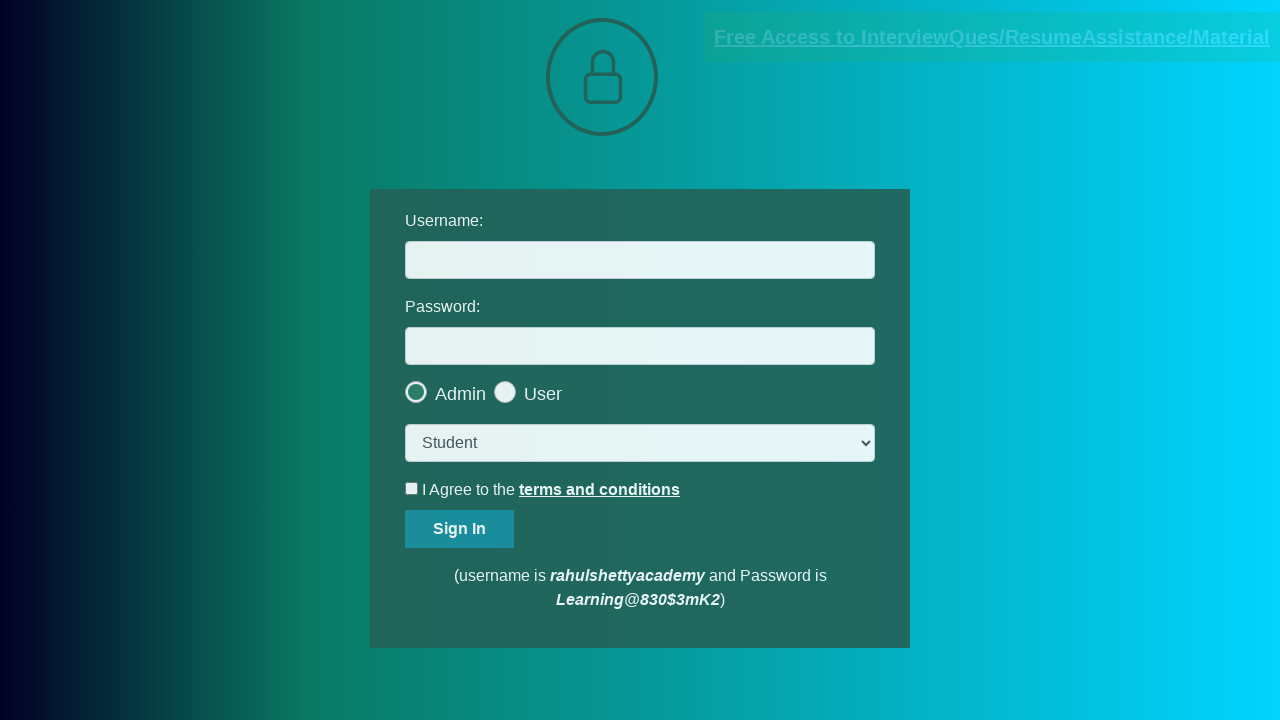

Split extracted text by '@' symbol
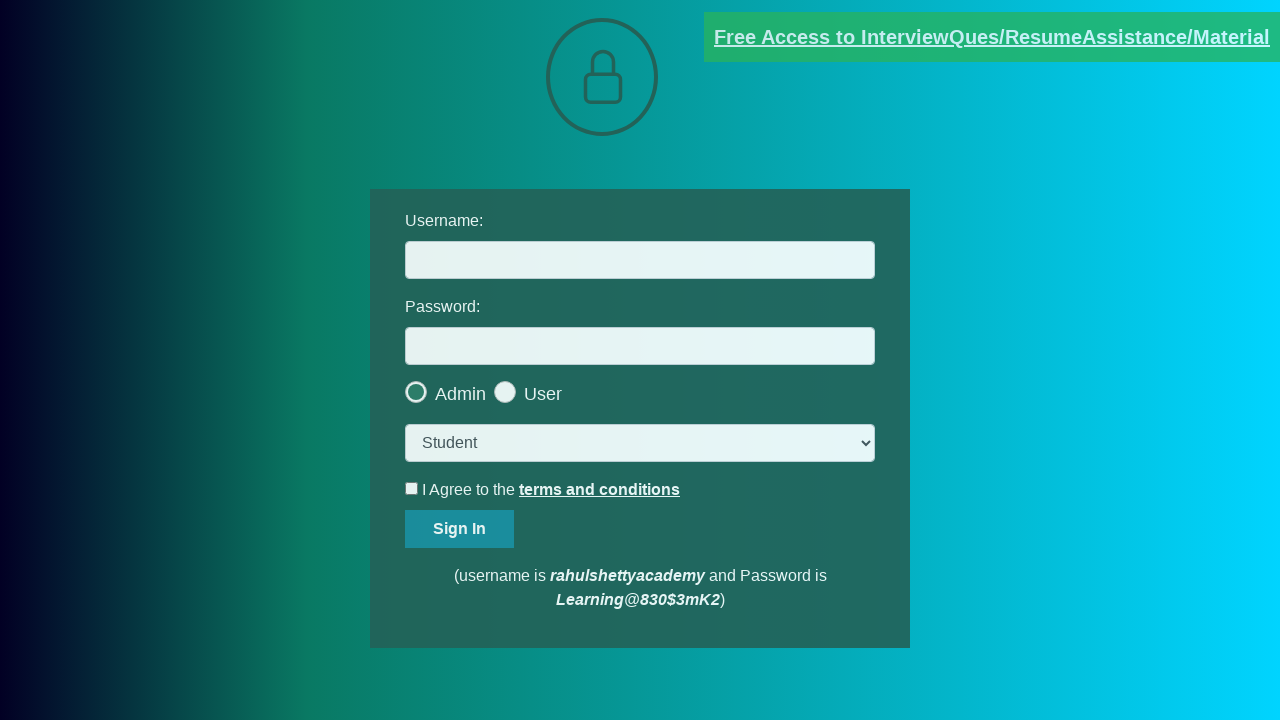

Extracted domain from text: rahulshettyacademy.com
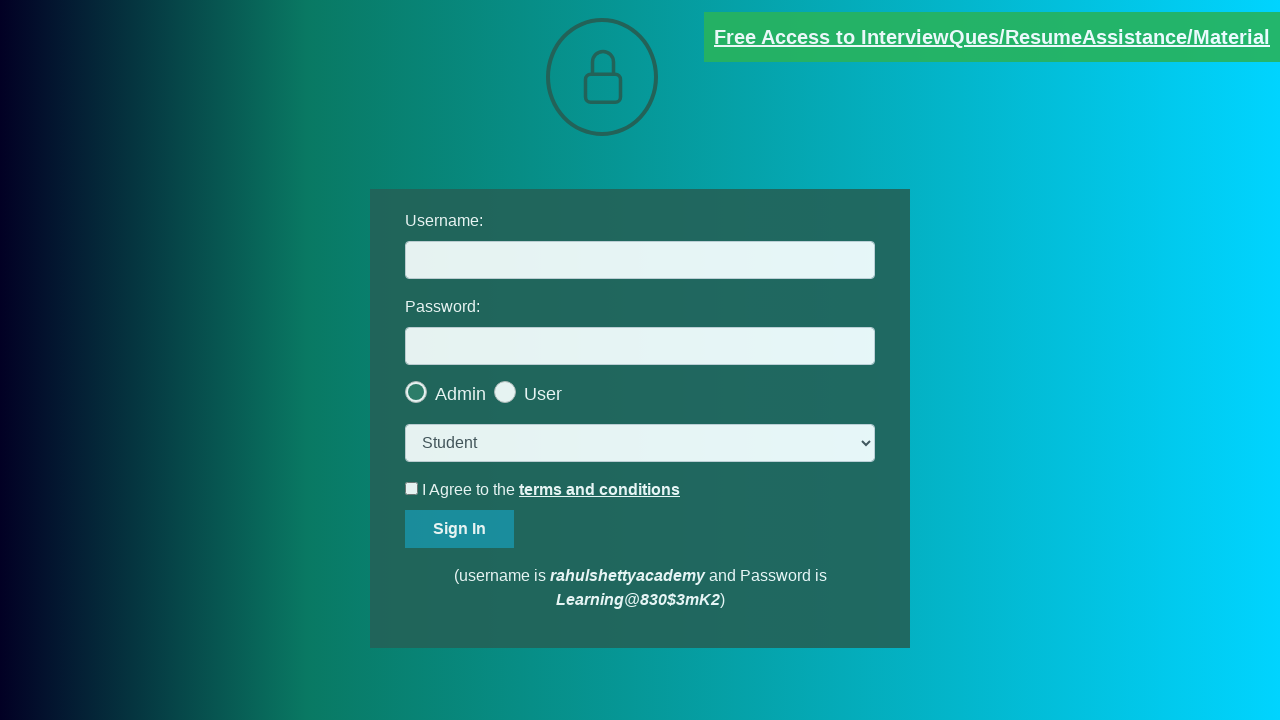

Filled username field with extracted domain: rahulshettyacademy.com on #username
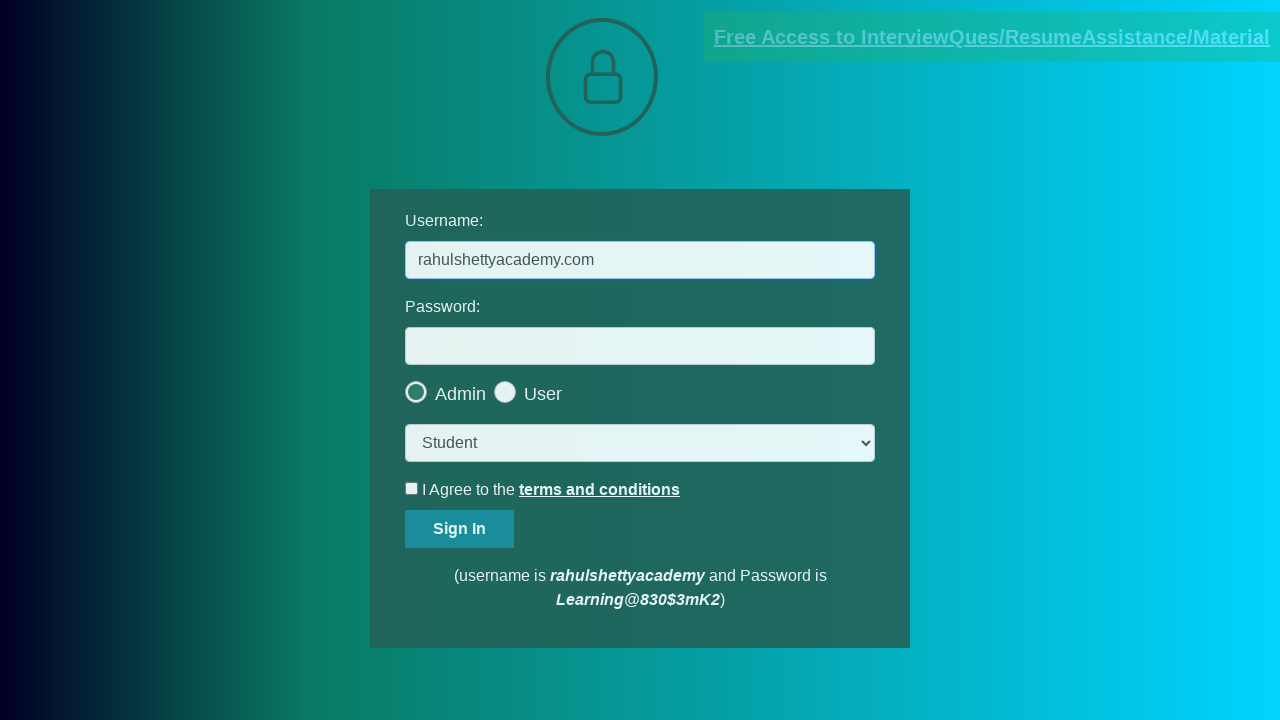

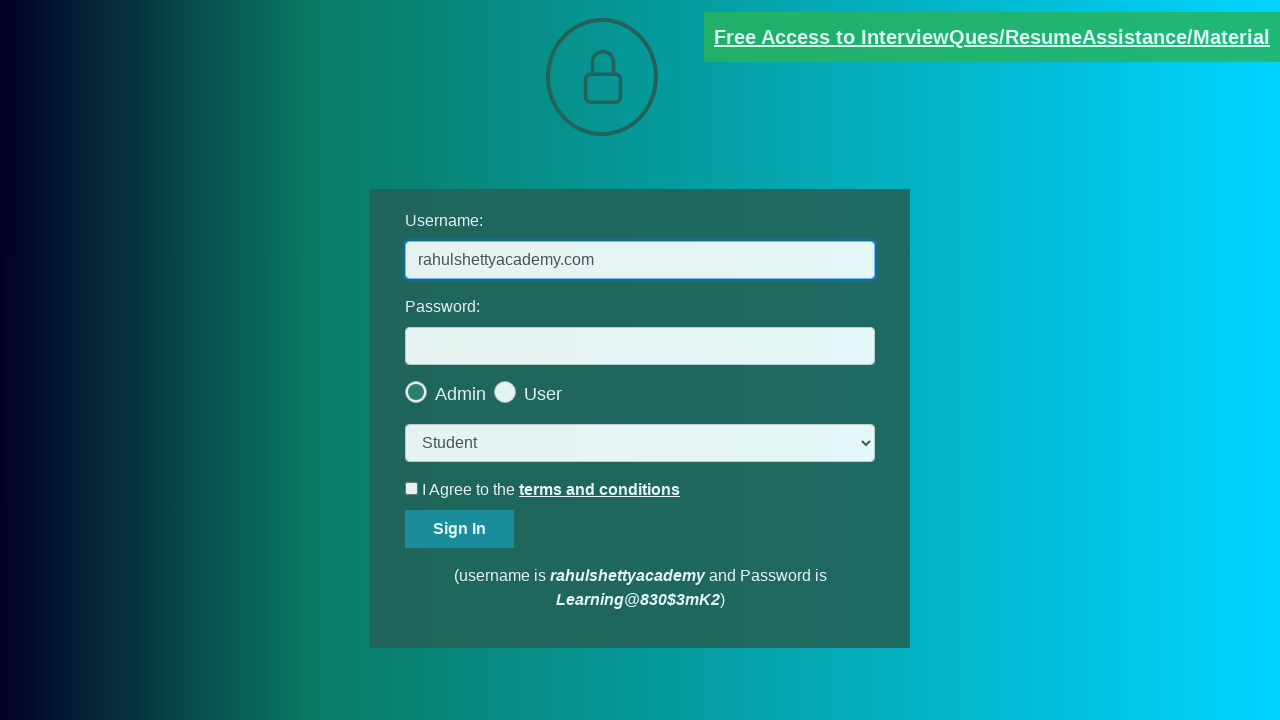